Tests adding products to cart by navigating to a product page and clicking add buttons multiple times for different products (2 of Product 1, 3 of Product 2, 1 of Product 3)

Starting URL: https://material.playwrightvn.com/

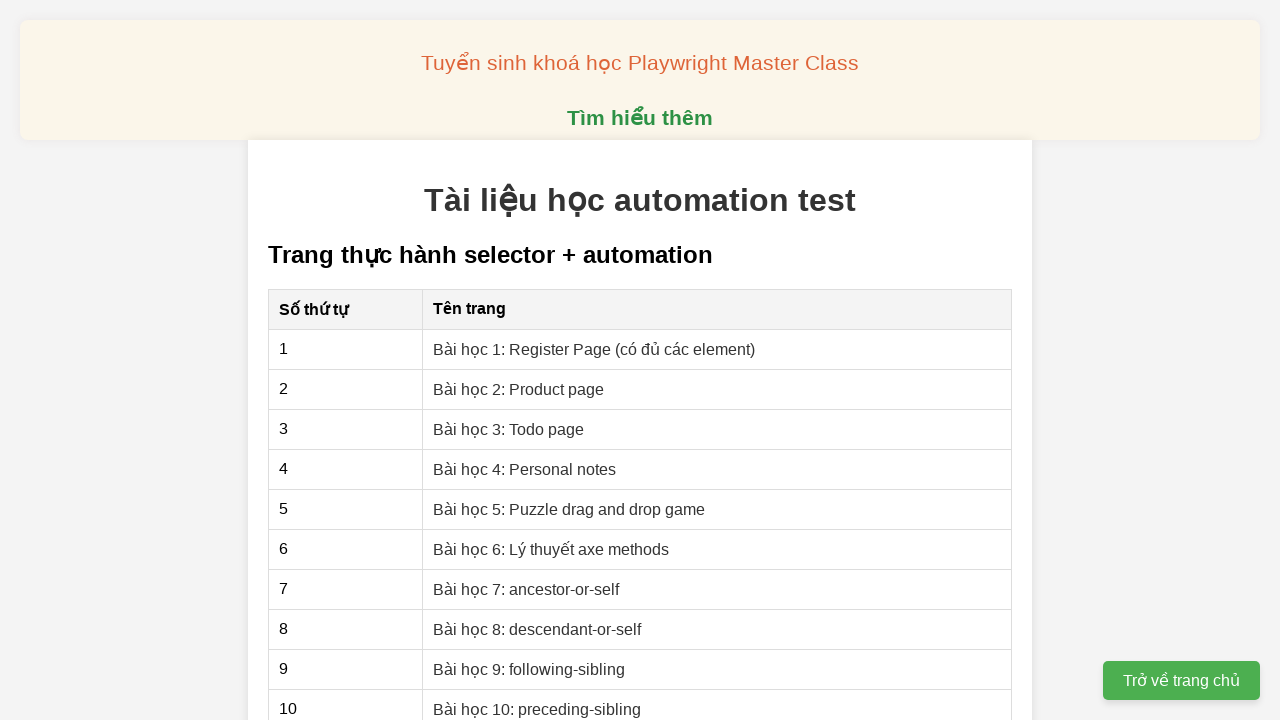

Clicked to open product page at (519, 389) on xpath=//a[@href='02-xpath-product-page.html']
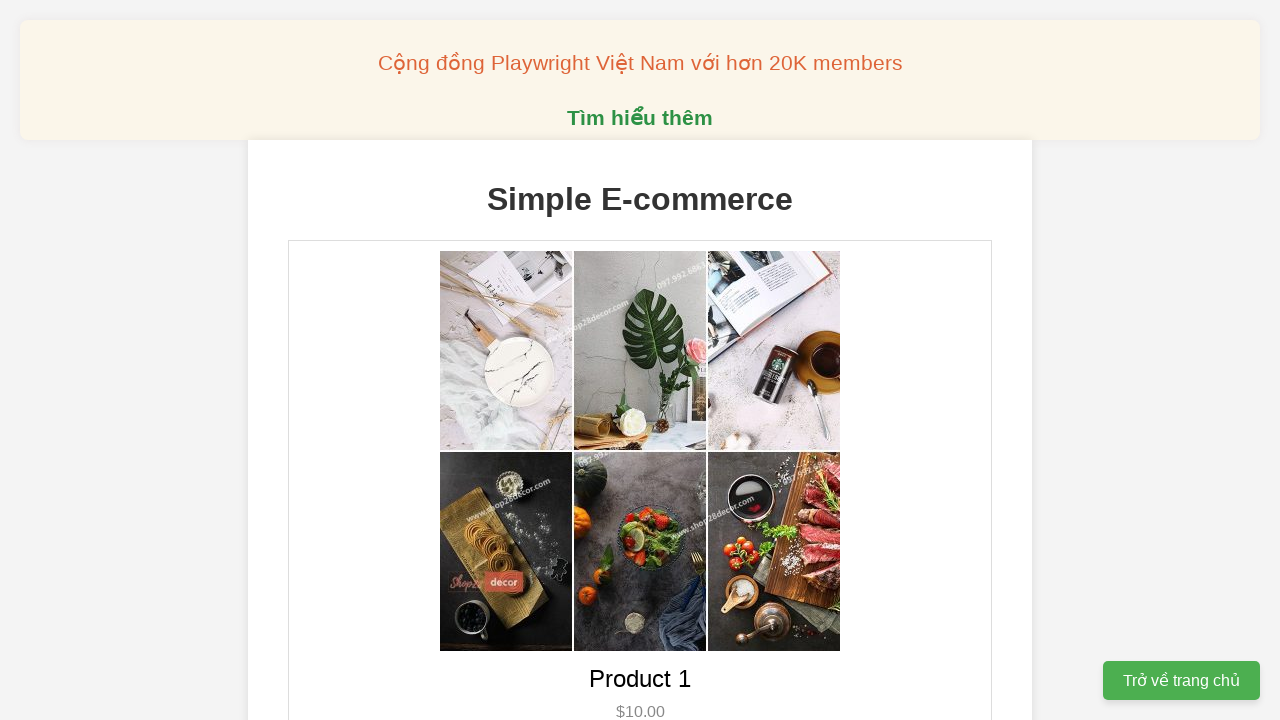

Added 2 units of Product 1 by double-clicking add button at (640, 360) on xpath=//button[@data-product-id='1']
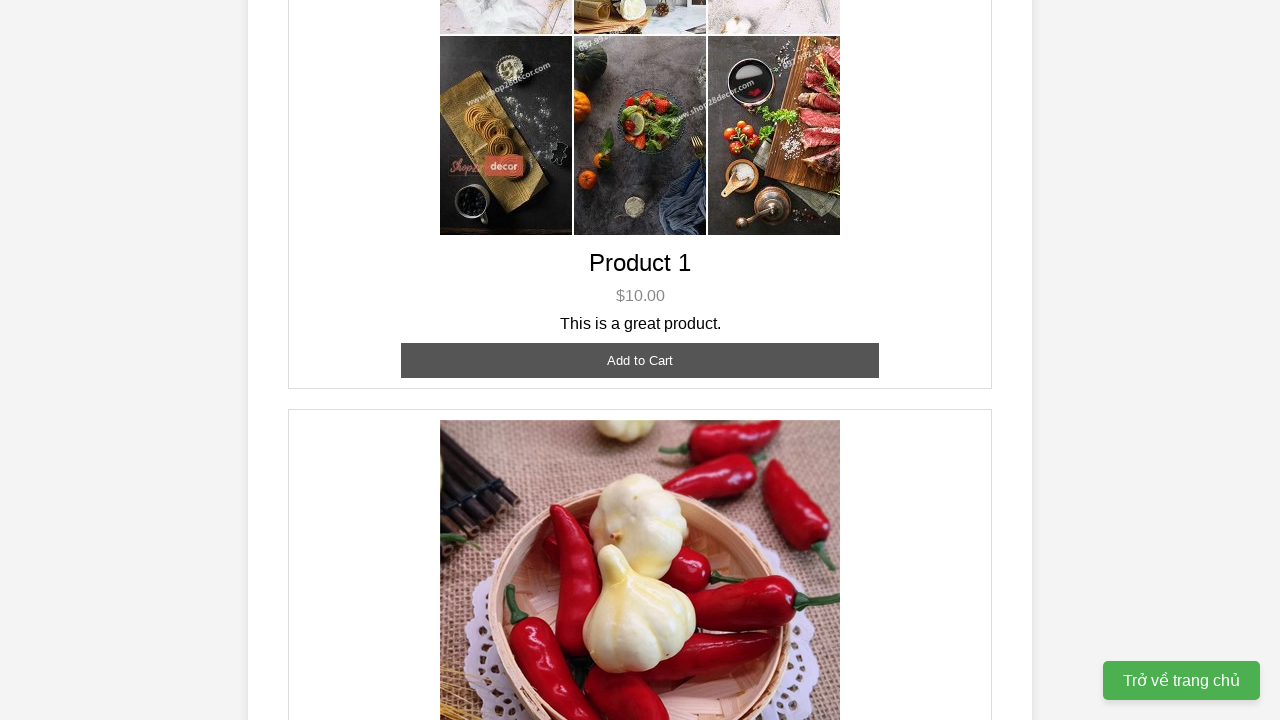

Added 3 units of Product 2 by clicking add button 3 times at (640, 360) on xpath=//button[@data-product-id='2']
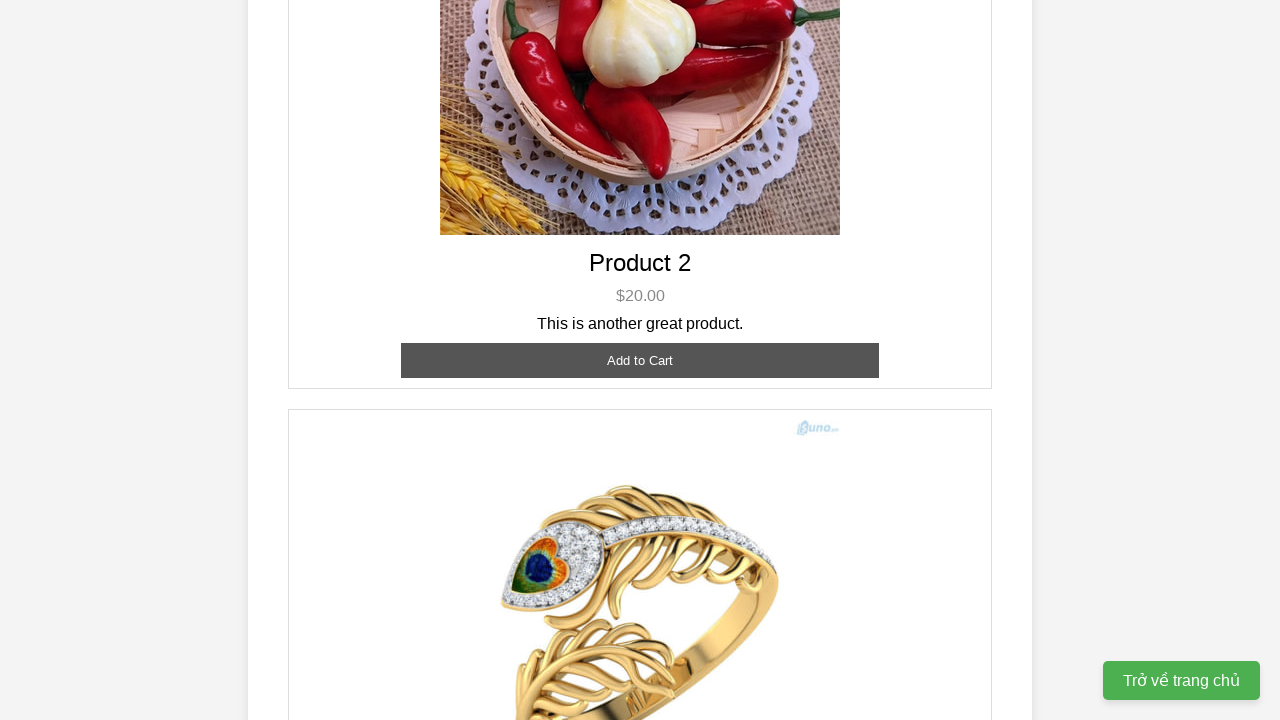

Added 1 unit of Product 3 by clicking add button at (640, 388) on xpath=//button[@data-product-id='3']
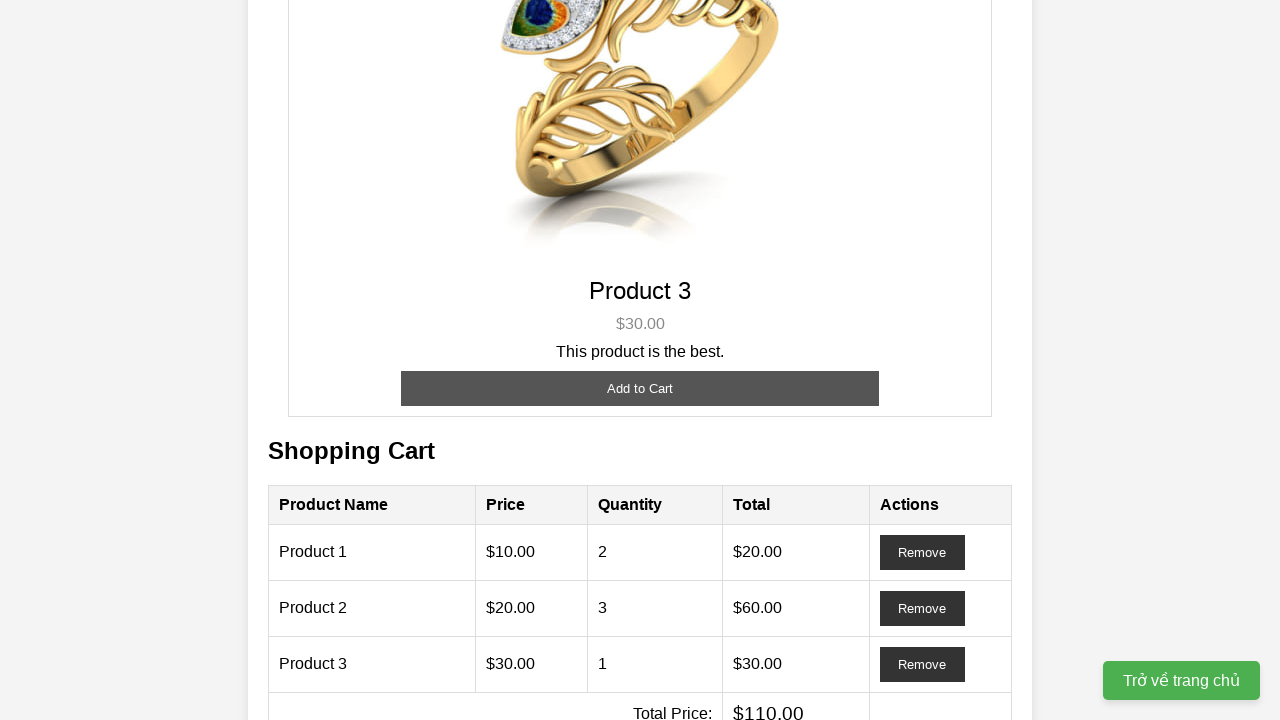

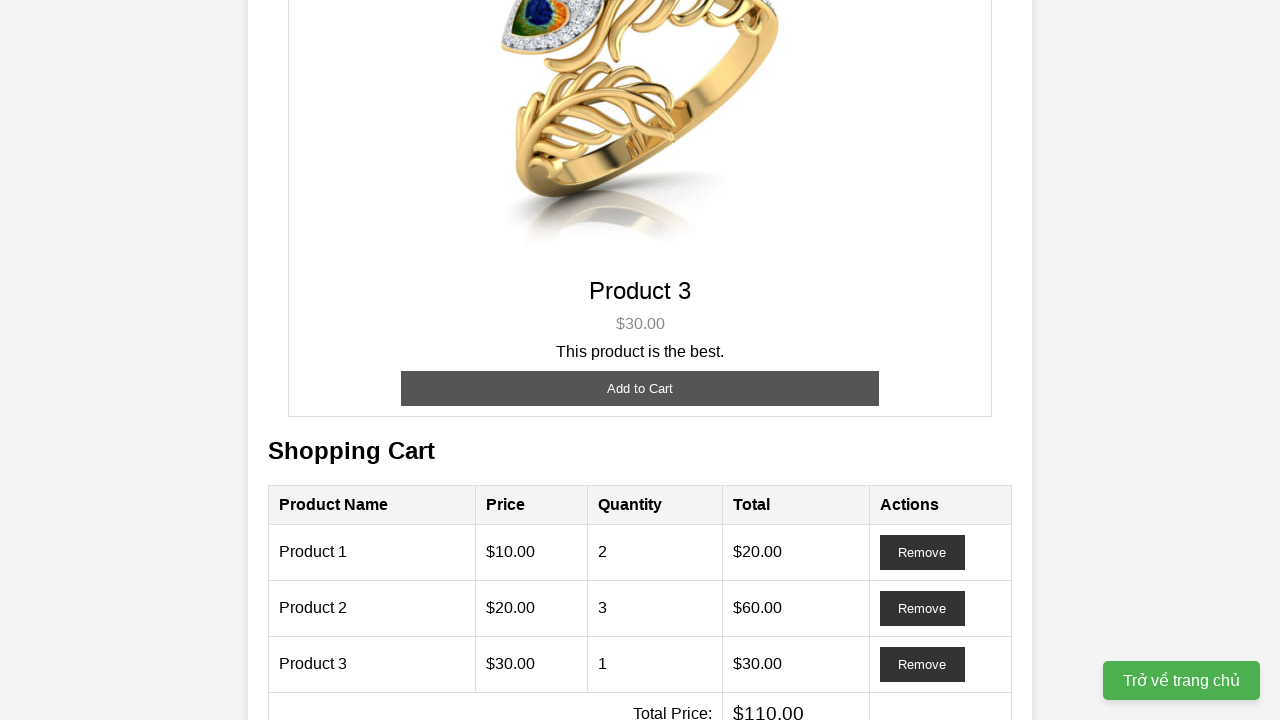